Waits for a price to reach $100, clicks a button to reveal a math problem, calculates the answer using a mathematical formula, and submits the solution.

Starting URL: http://suninjuly.github.io/explicit_wait2.html

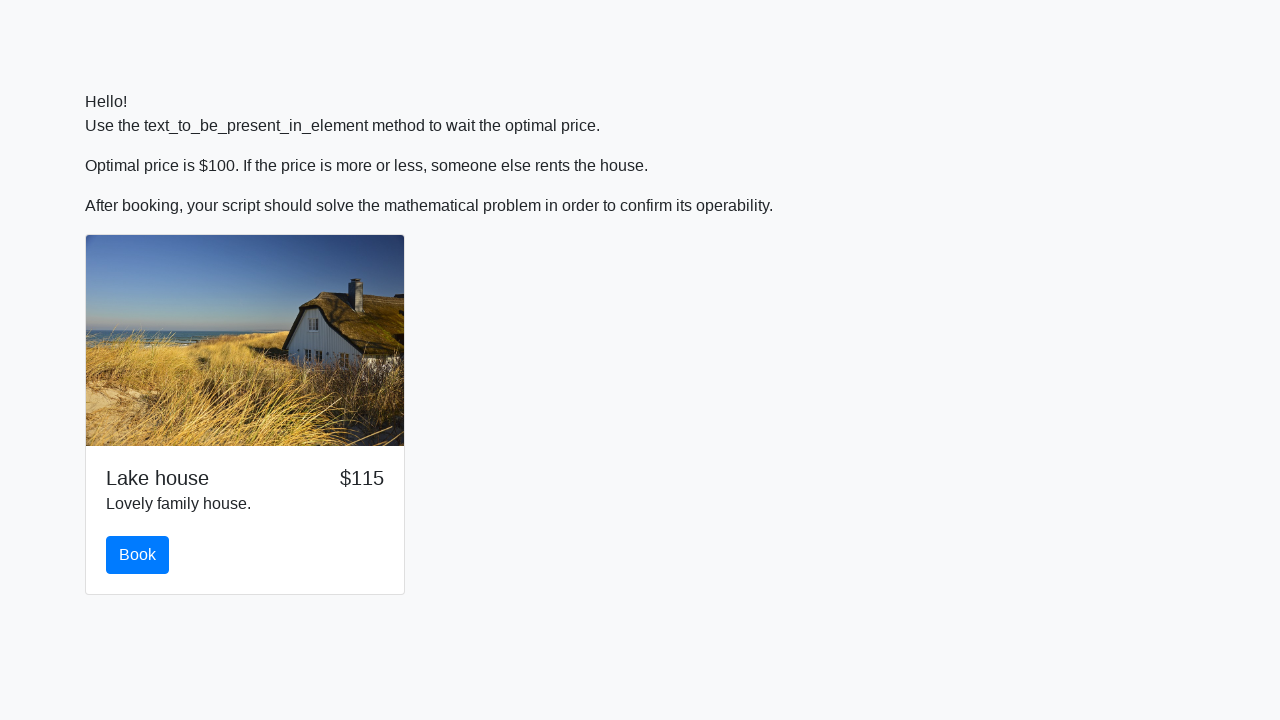

Waited for price to reach $100
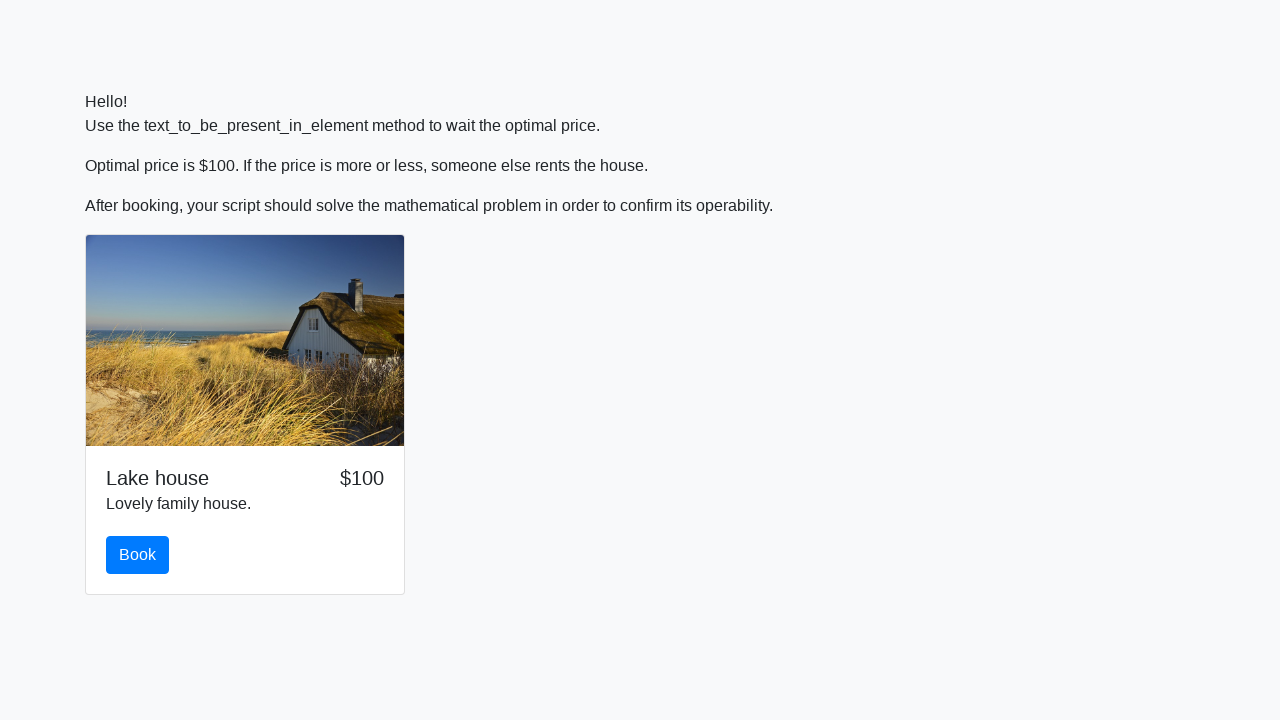

Clicked button to reveal math problem at (138, 555) on button.btn
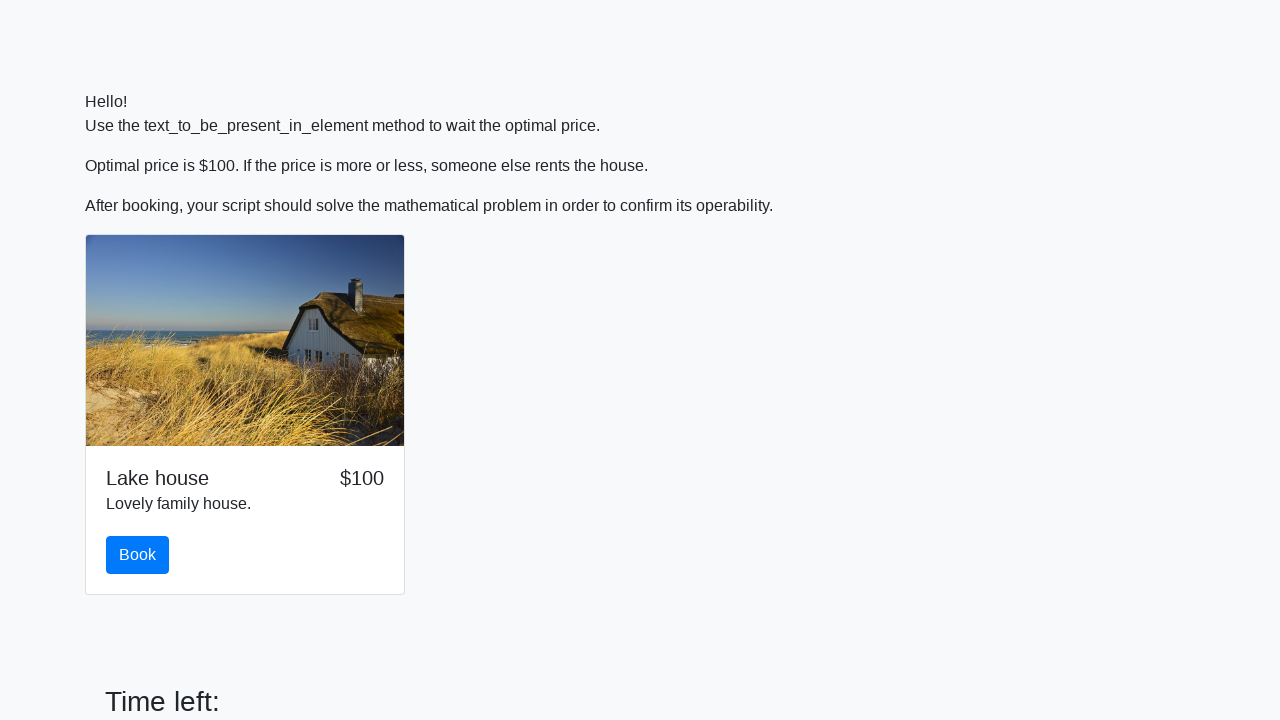

Scrolled input element into view
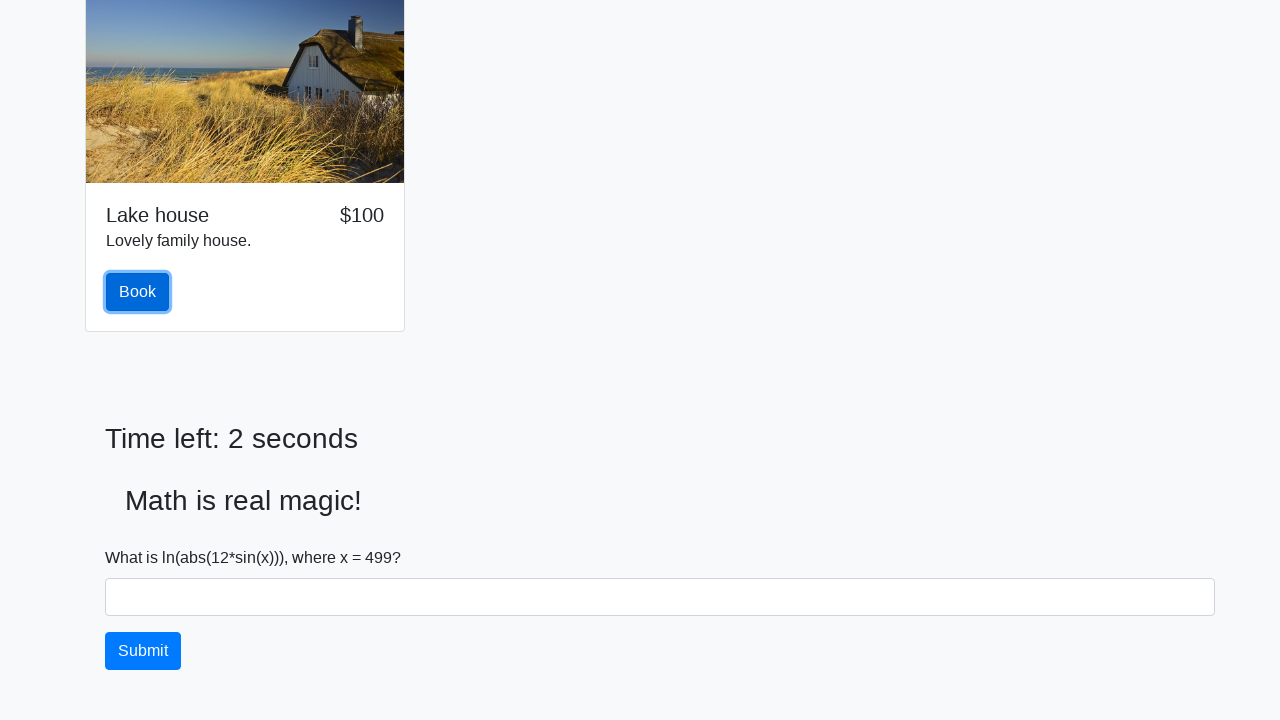

Read input value: 499
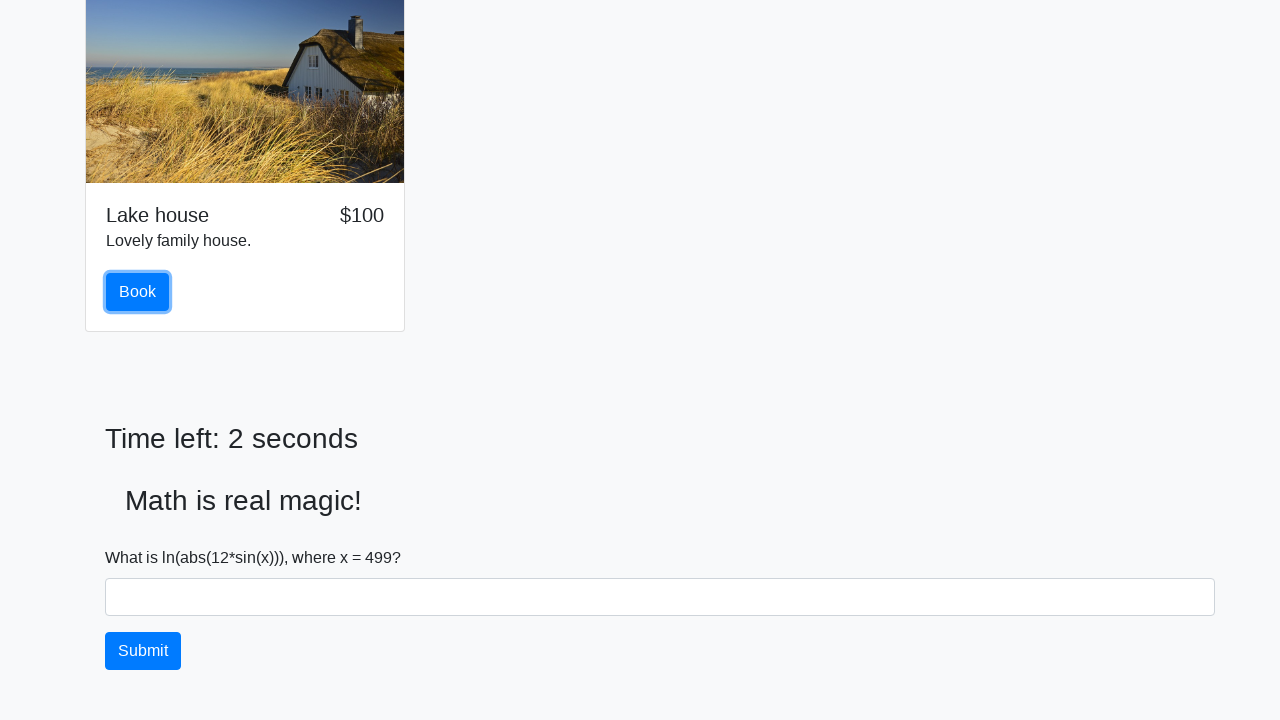

Calculated answer using formula: 1.7735859944824972
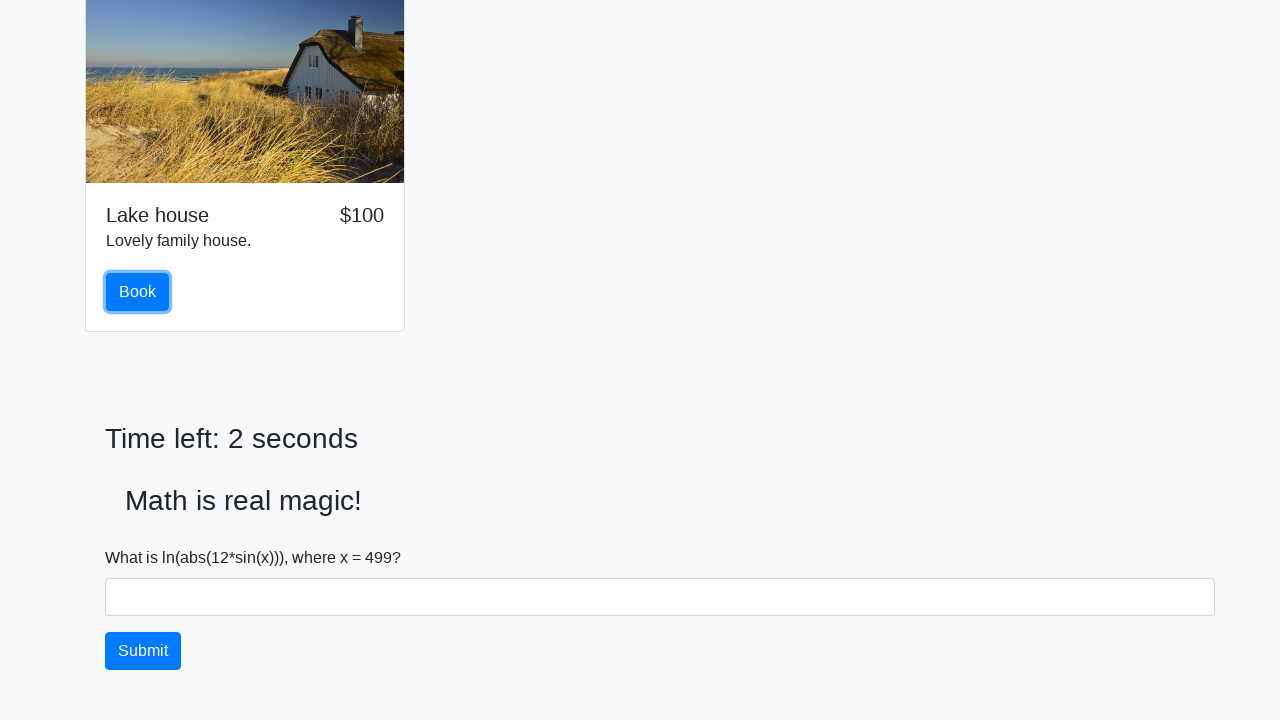

Filled answer field with calculated value on #answer
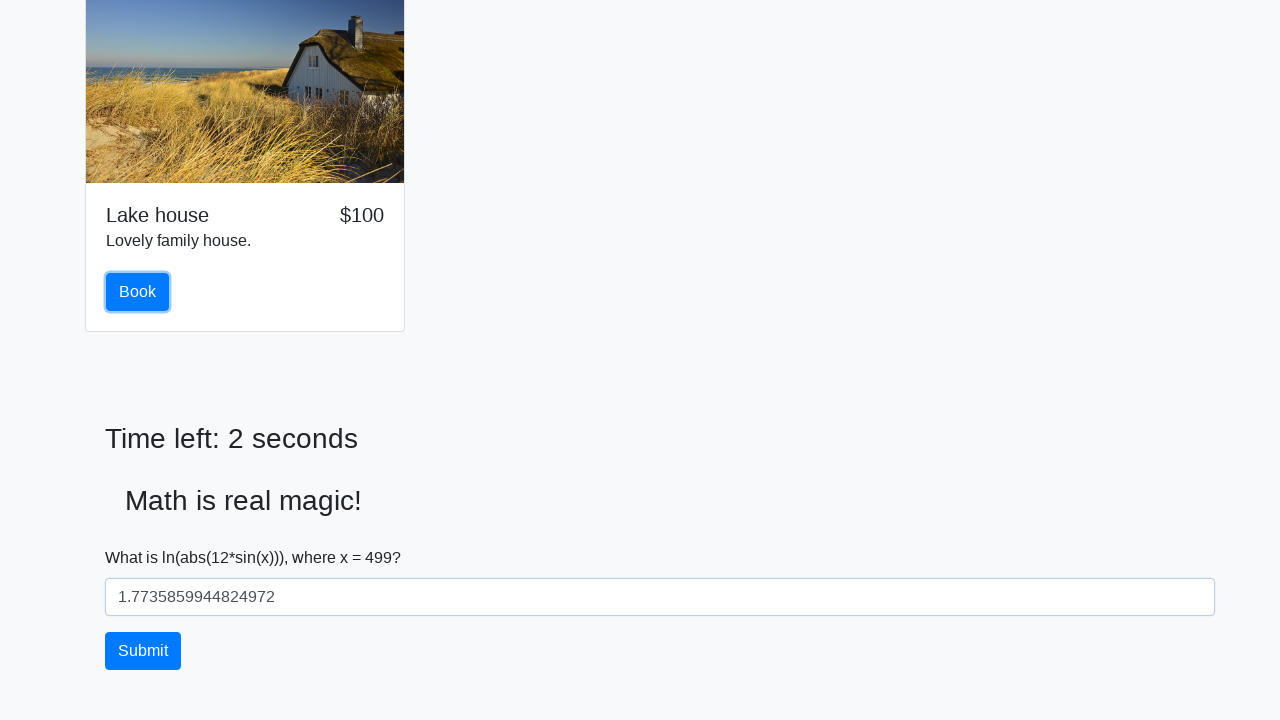

Scrolled solve button into view
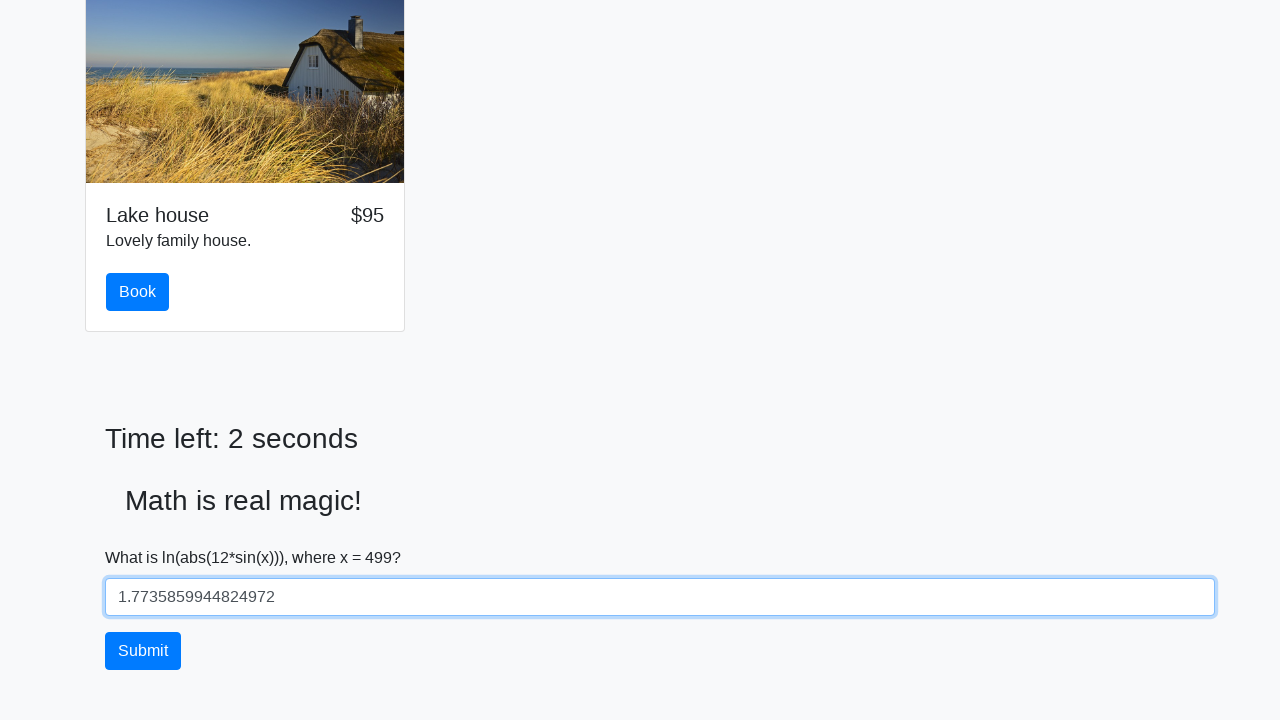

Clicked solve button to submit answer at (143, 651) on #solve
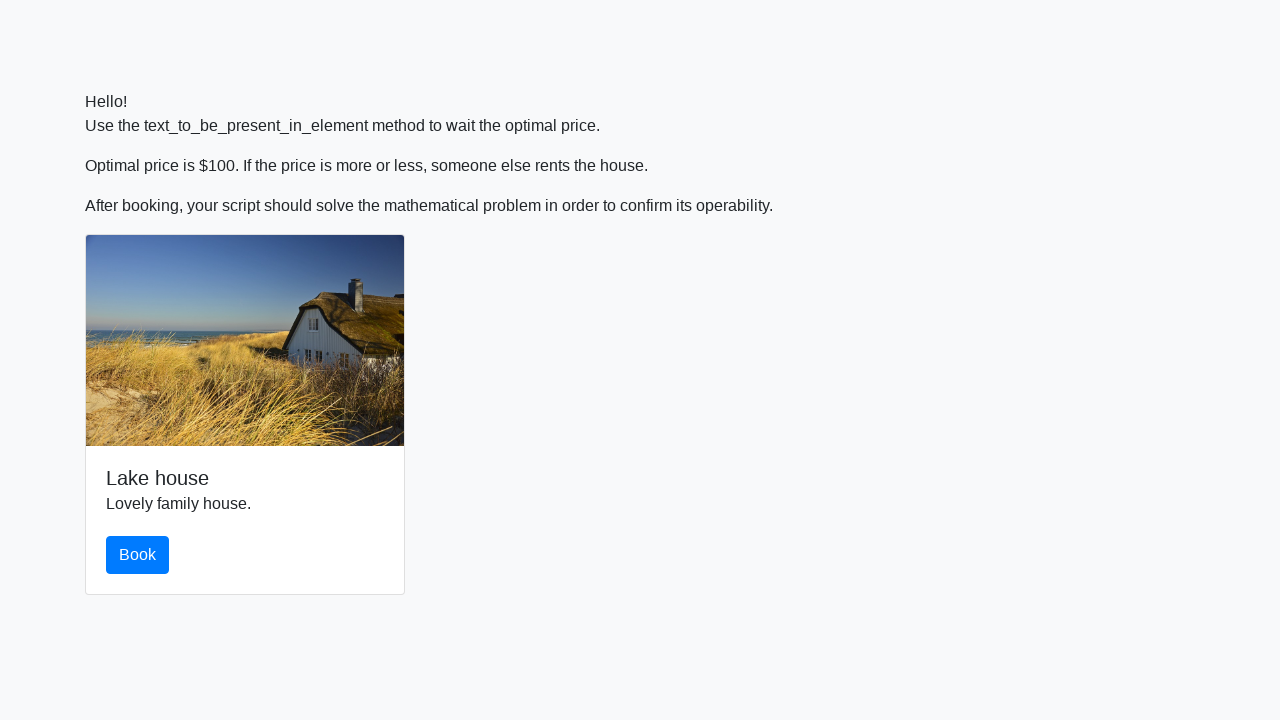

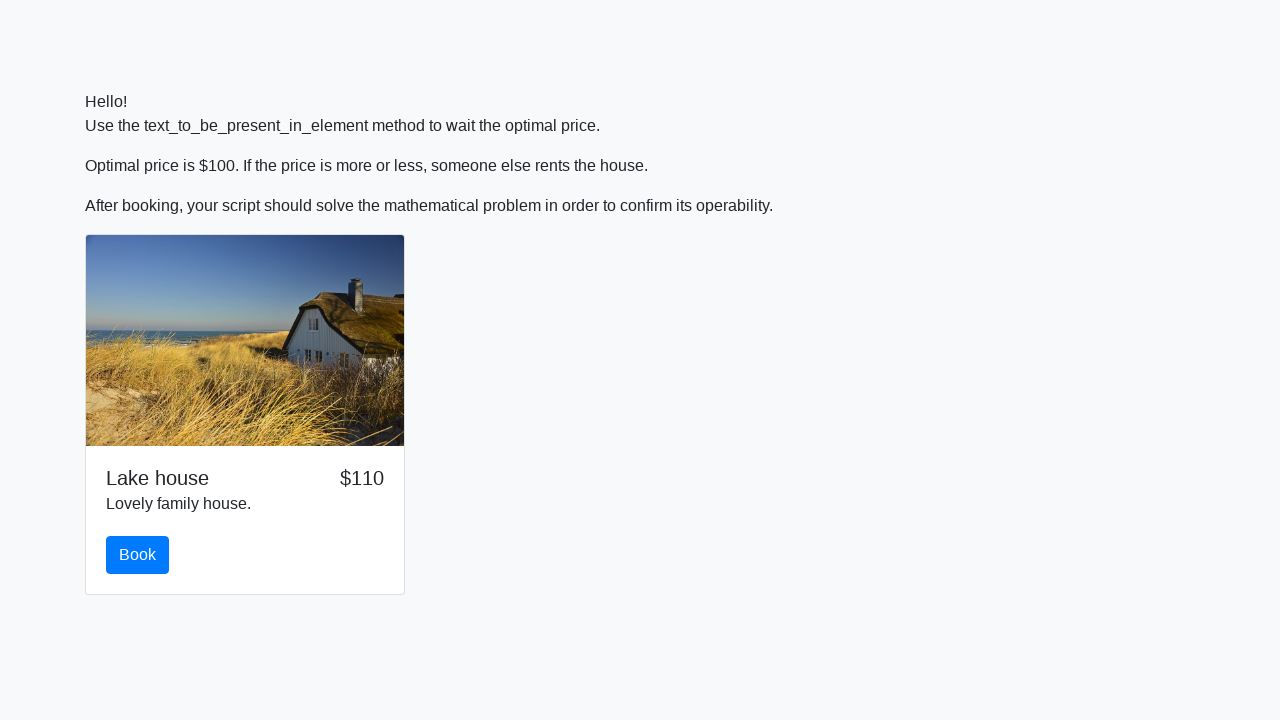